Tests JavaScript alert handling by clicking a button that triggers an alert and then accepting it

Starting URL: https://demoqa.com/alerts

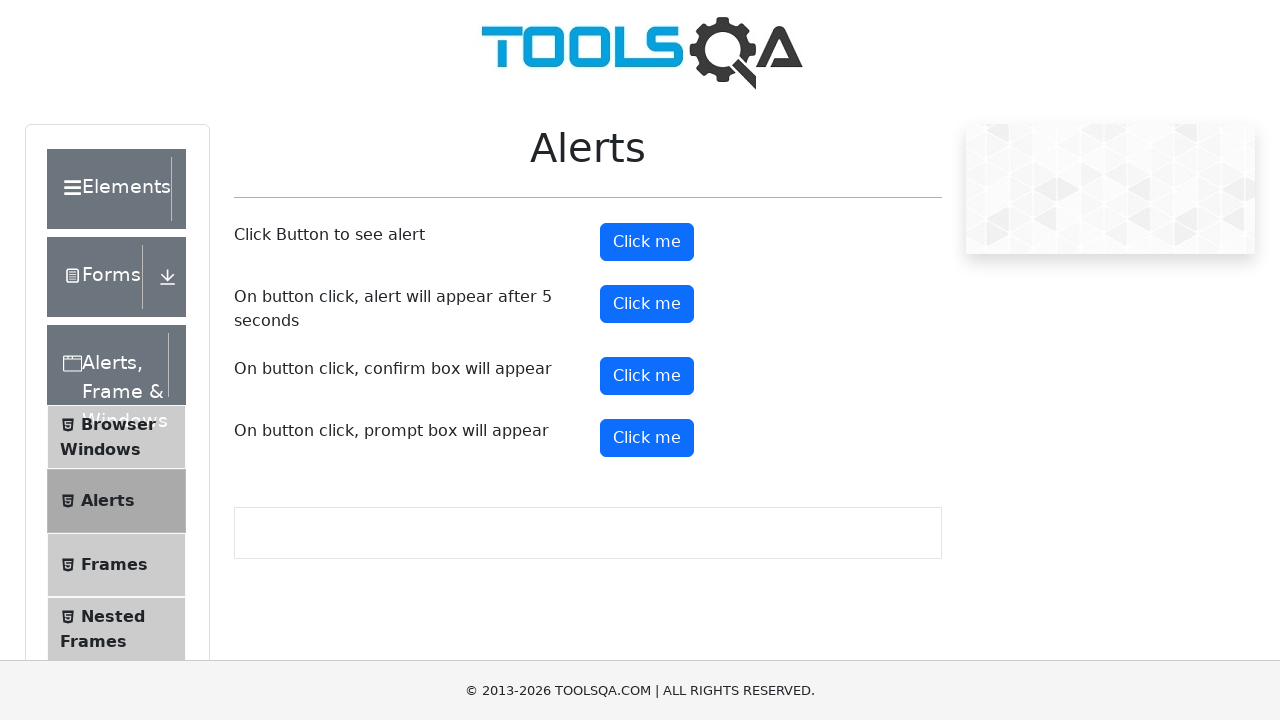

Clicked alert button to trigger JavaScript alert at (647, 242) on #alertButton
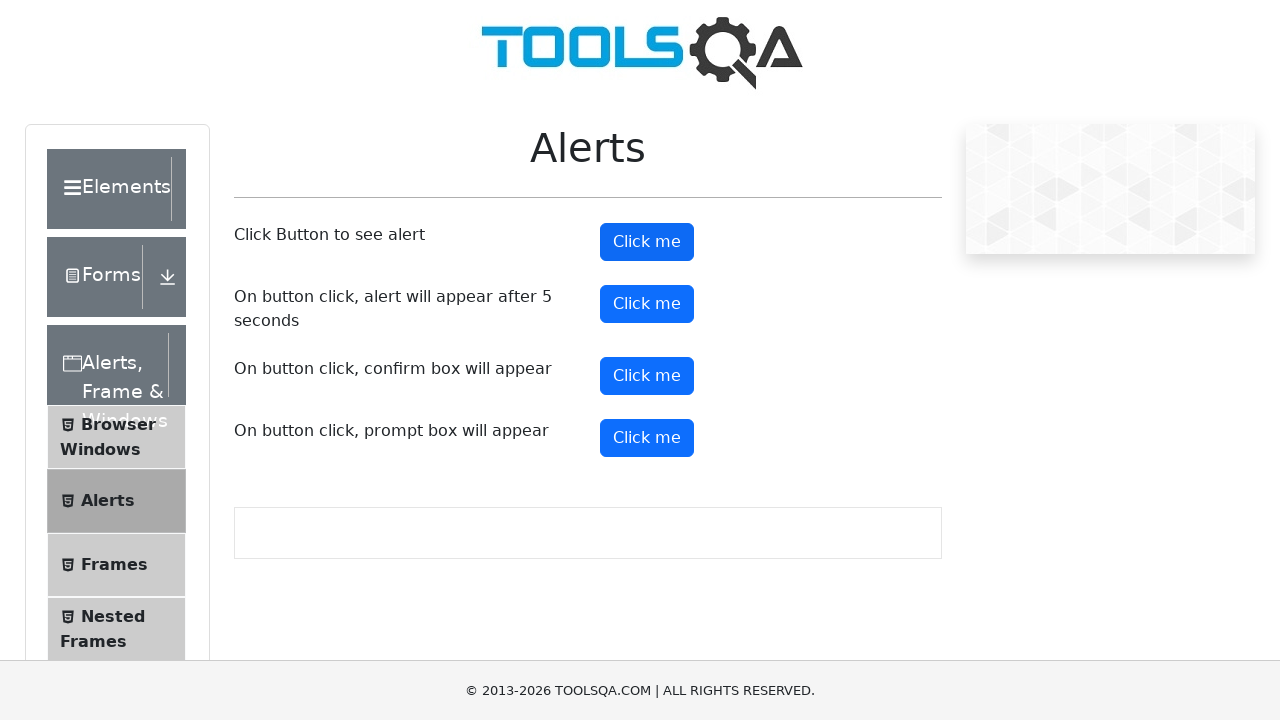

Set up dialog handler to accept alerts
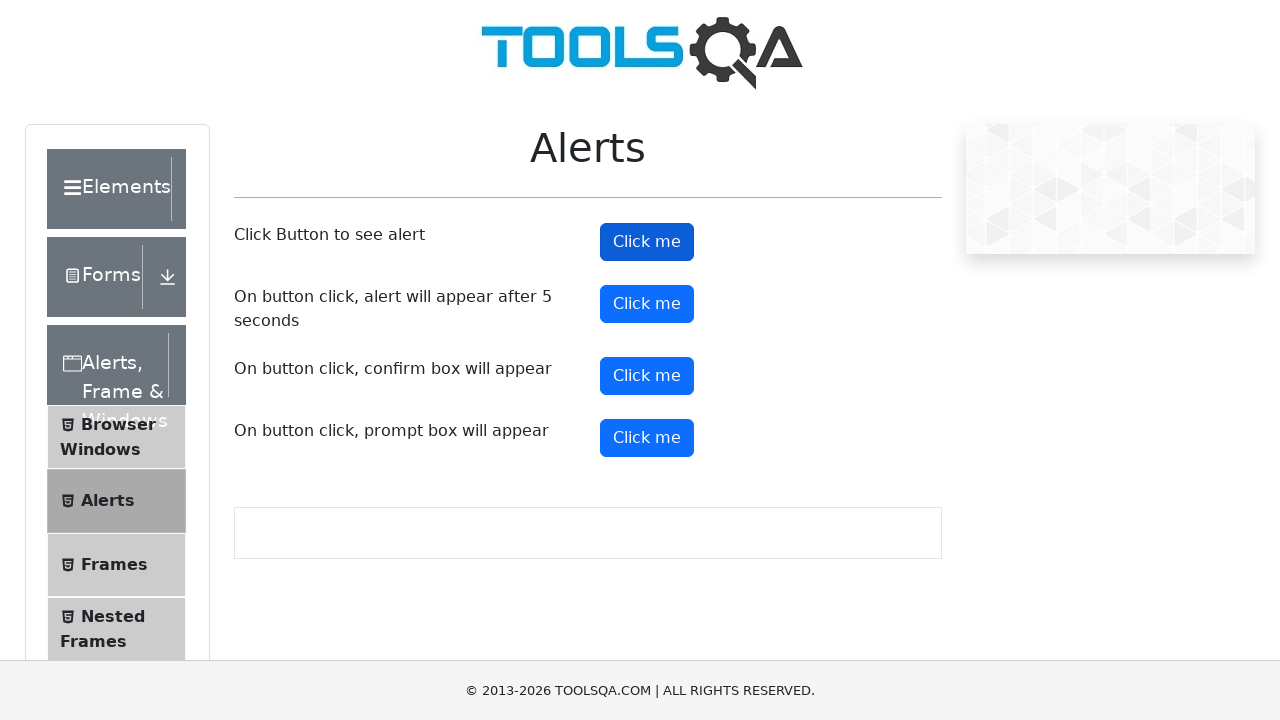

Clicked alert button again to trigger alert at (647, 242) on #alertButton
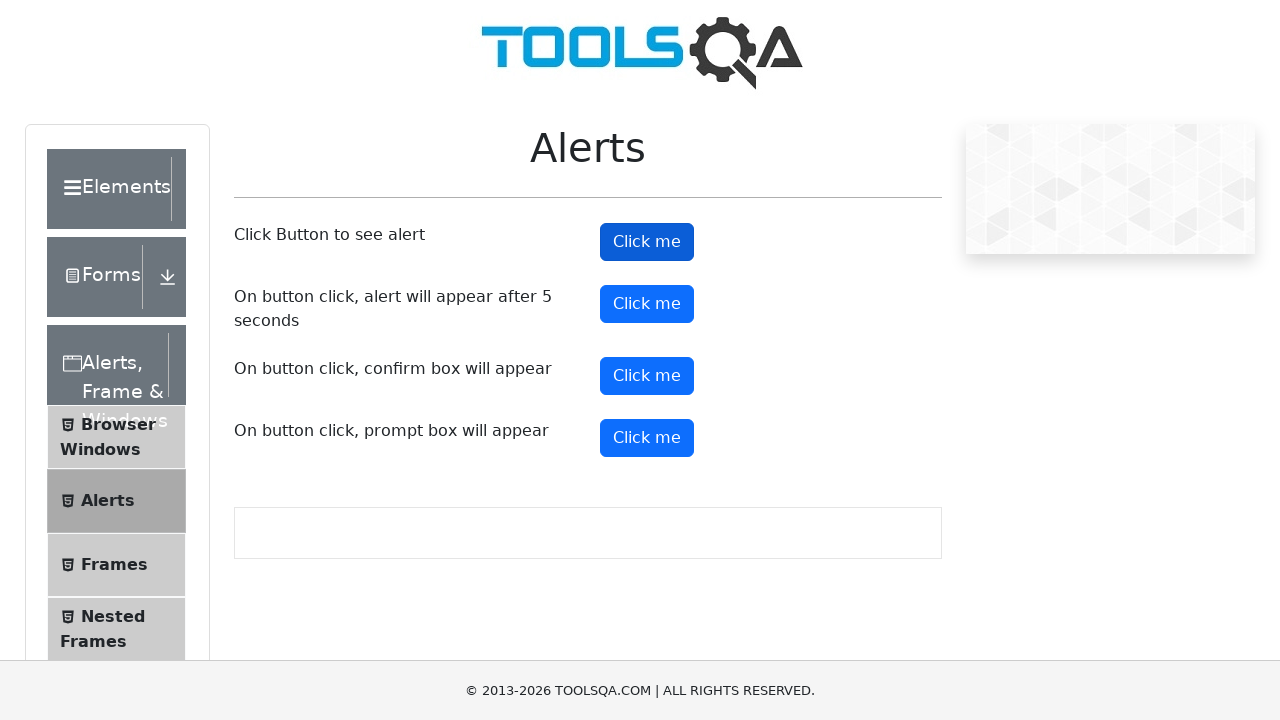

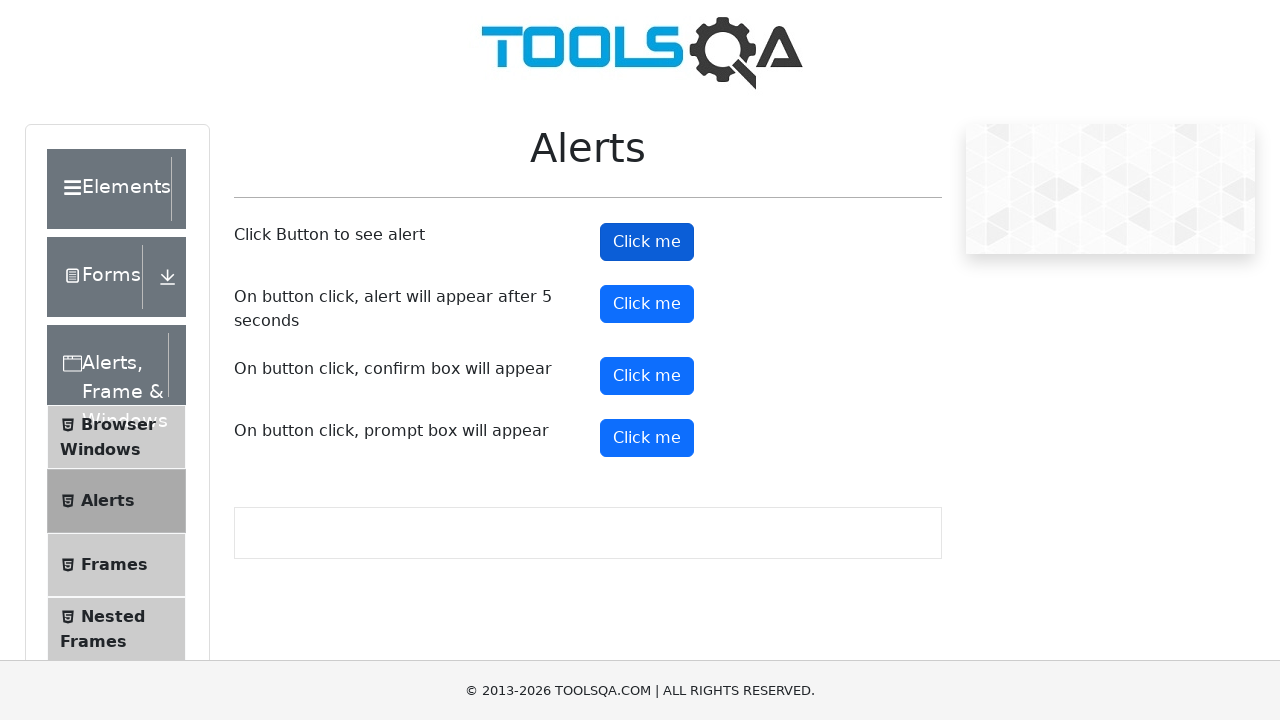